Tests special key press detection by pressing Backspace and Alt keys and verifying the result displays correctly

Starting URL: https://the-internet.herokuapp.com/key_presses

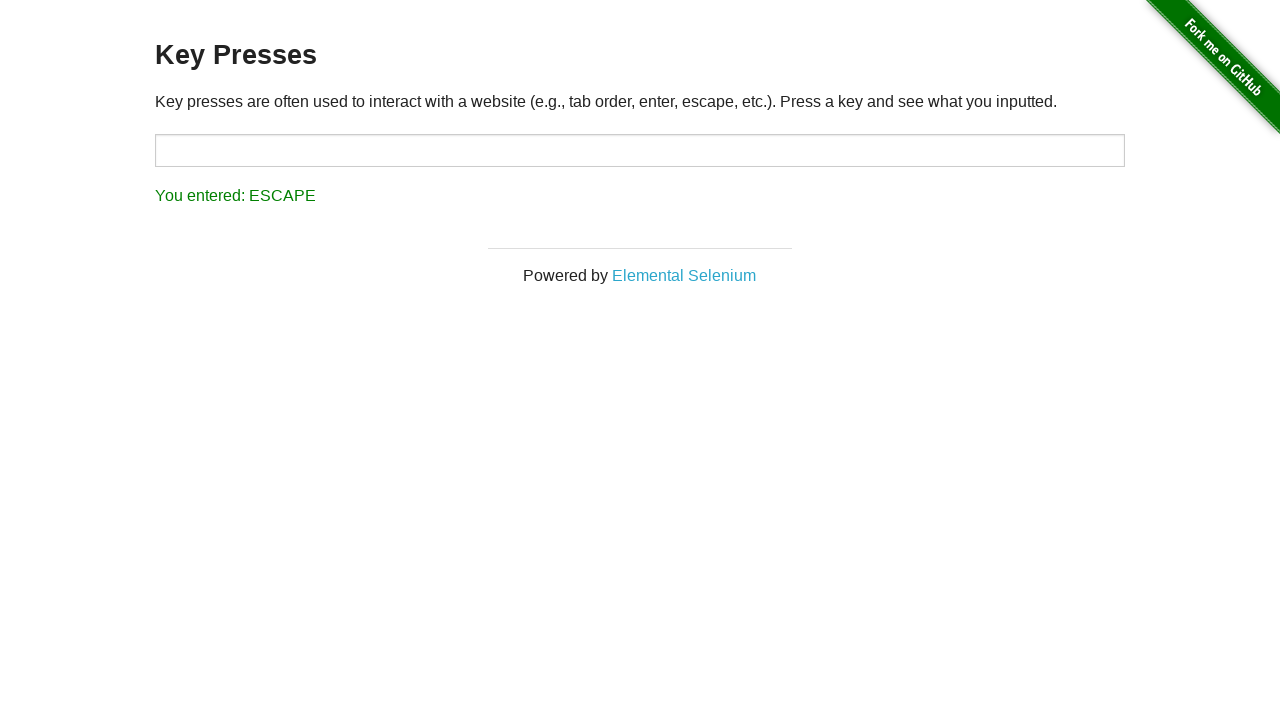

Waited for target input field to be present
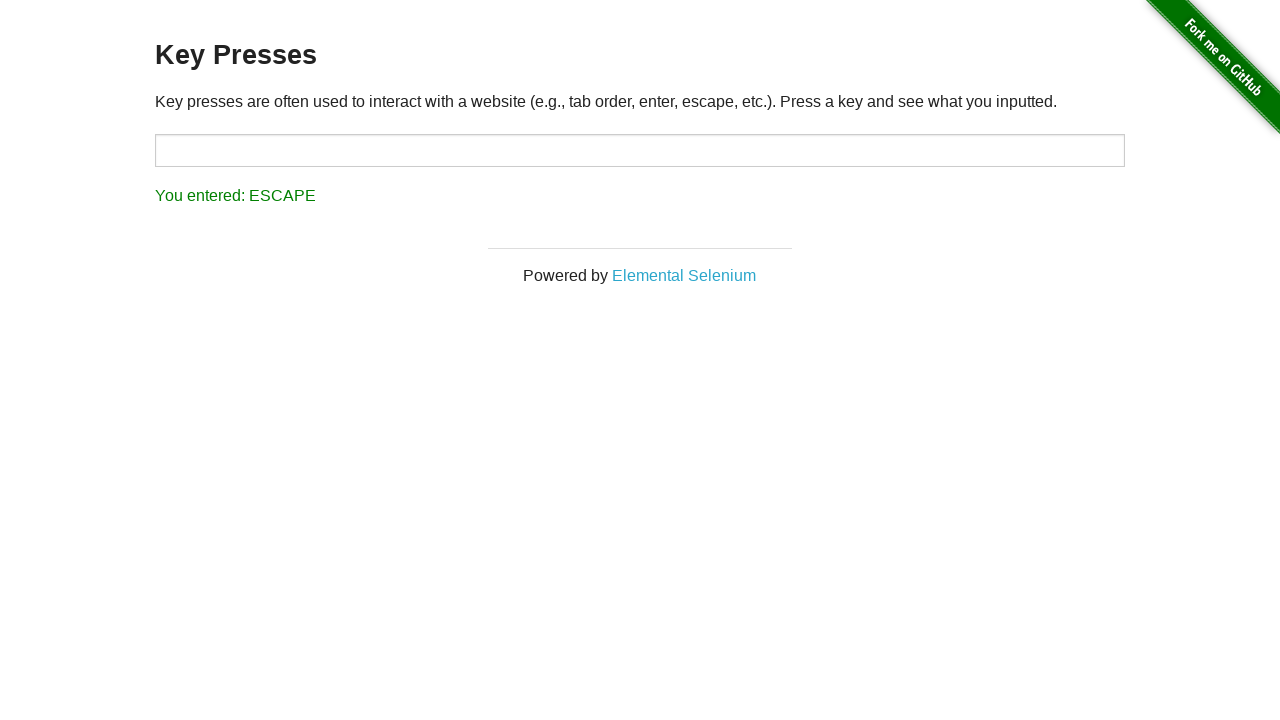

Pressed Backspace key on target input field on #target
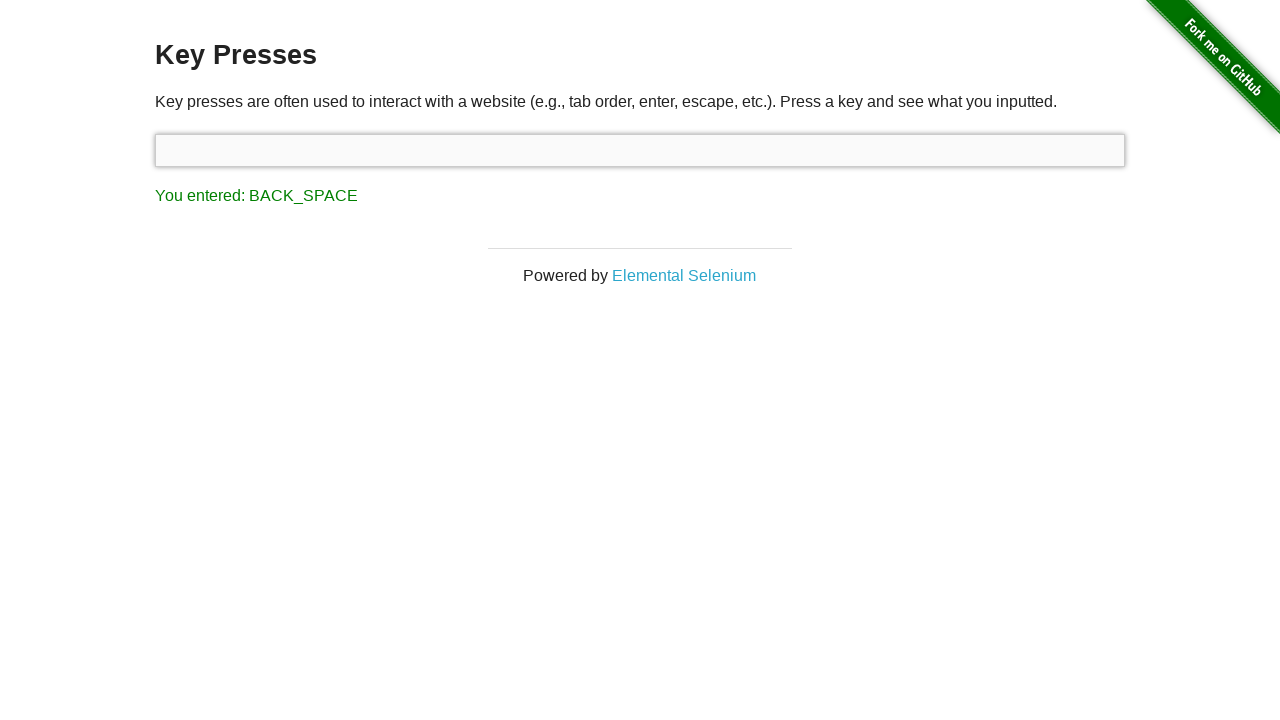

Verified Backspace key press result displayed correctly
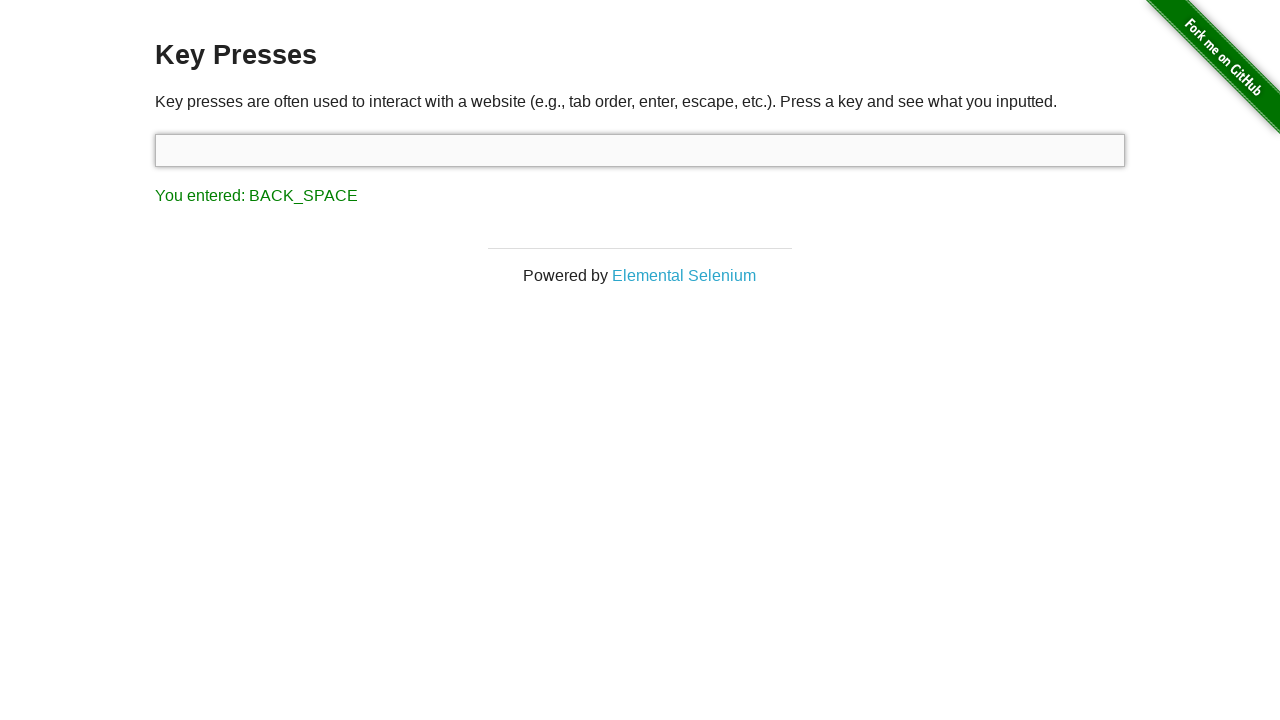

Pressed Alt key on target input field on #target
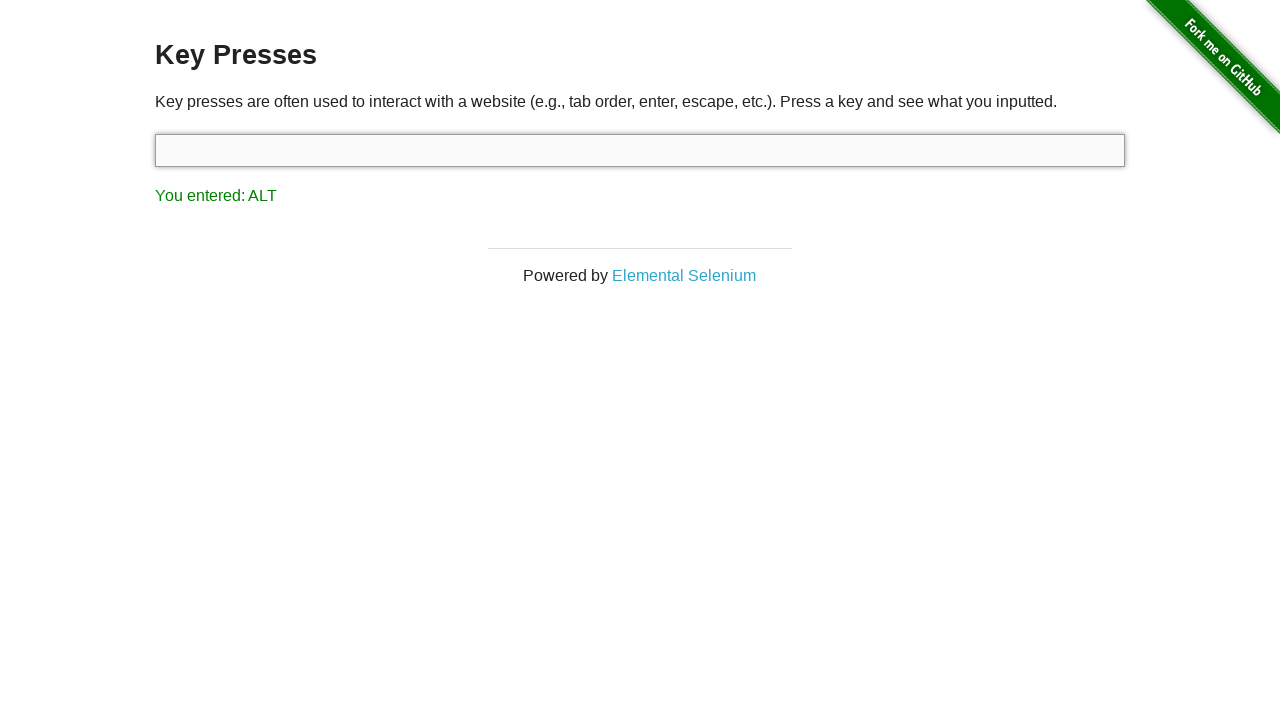

Verified Alt key press result displayed correctly
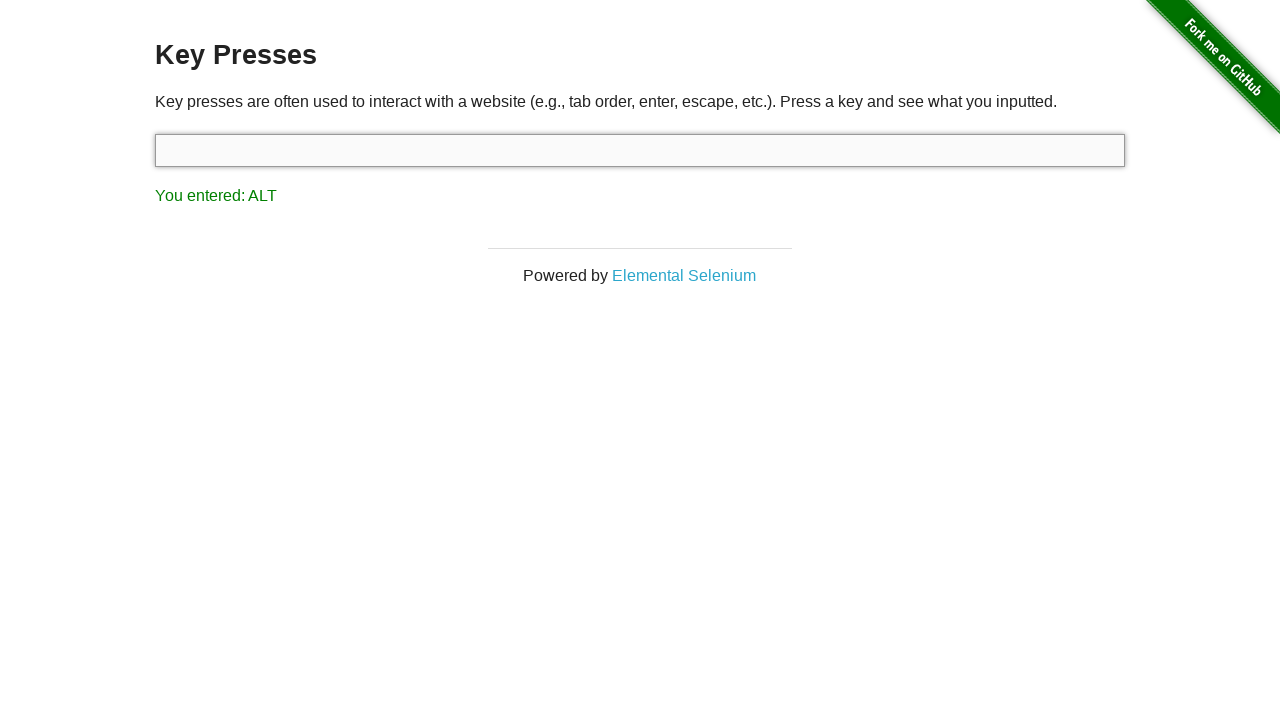

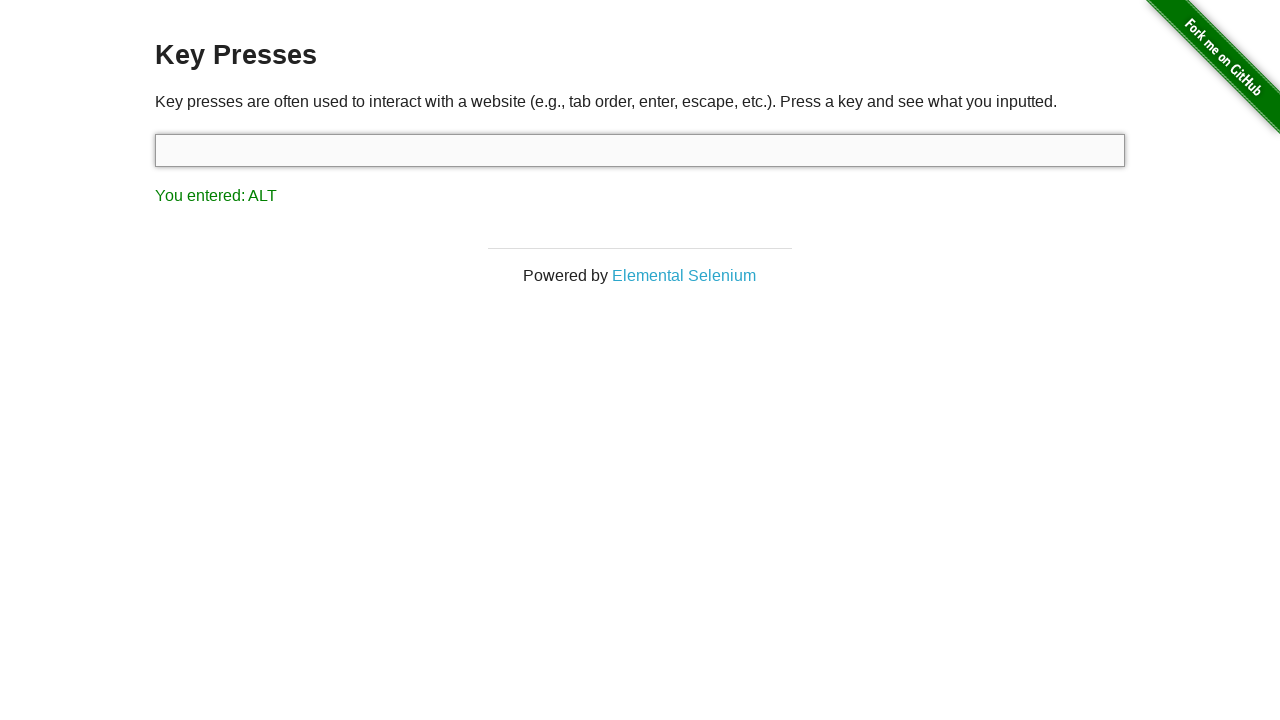